Tests drag and drop functionality on the jQuery UI demo page by dragging an element from the draggable source to the droppable target within an iframe.

Starting URL: https://jqueryui.com/droppable/

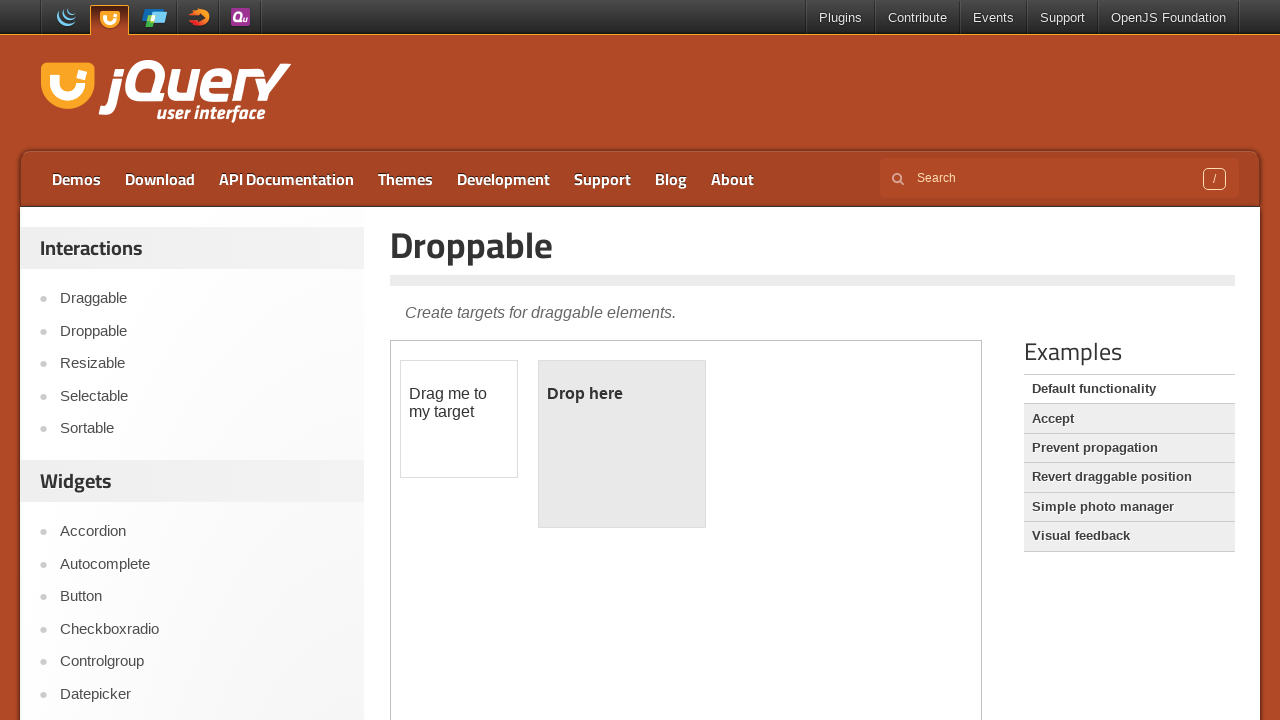

Located the iframe containing drag and drop demo
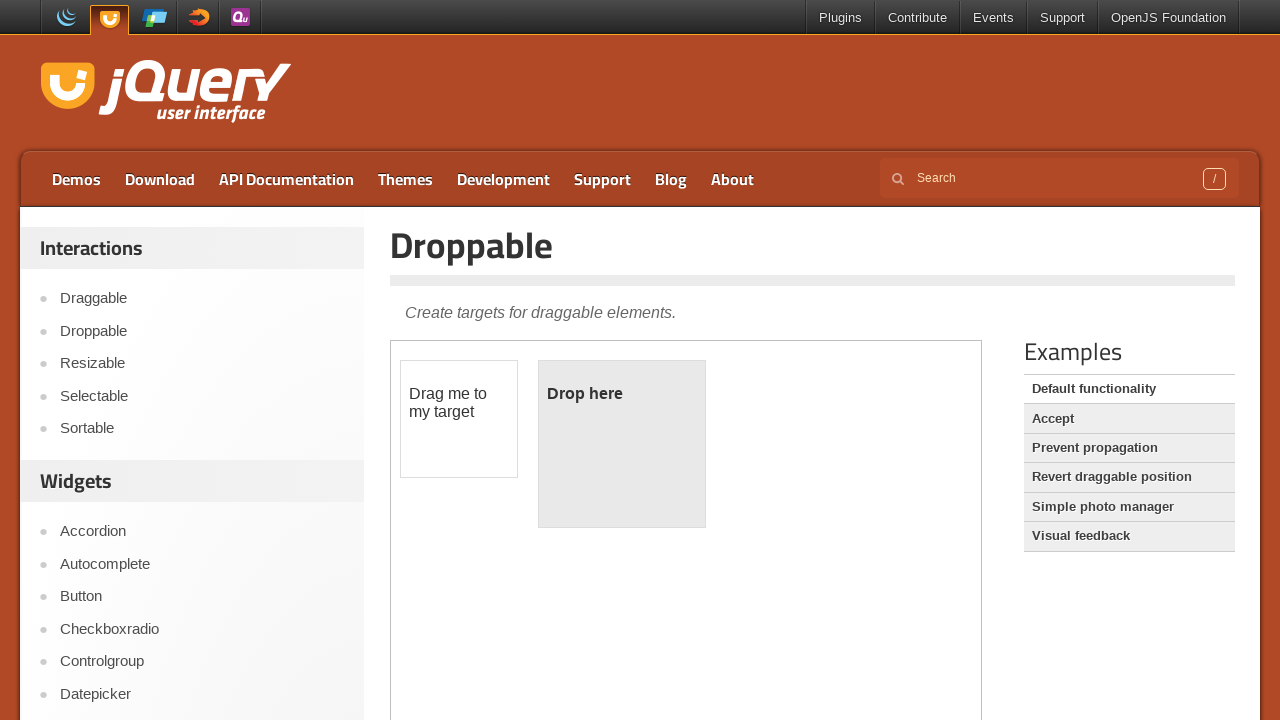

Located the draggable element
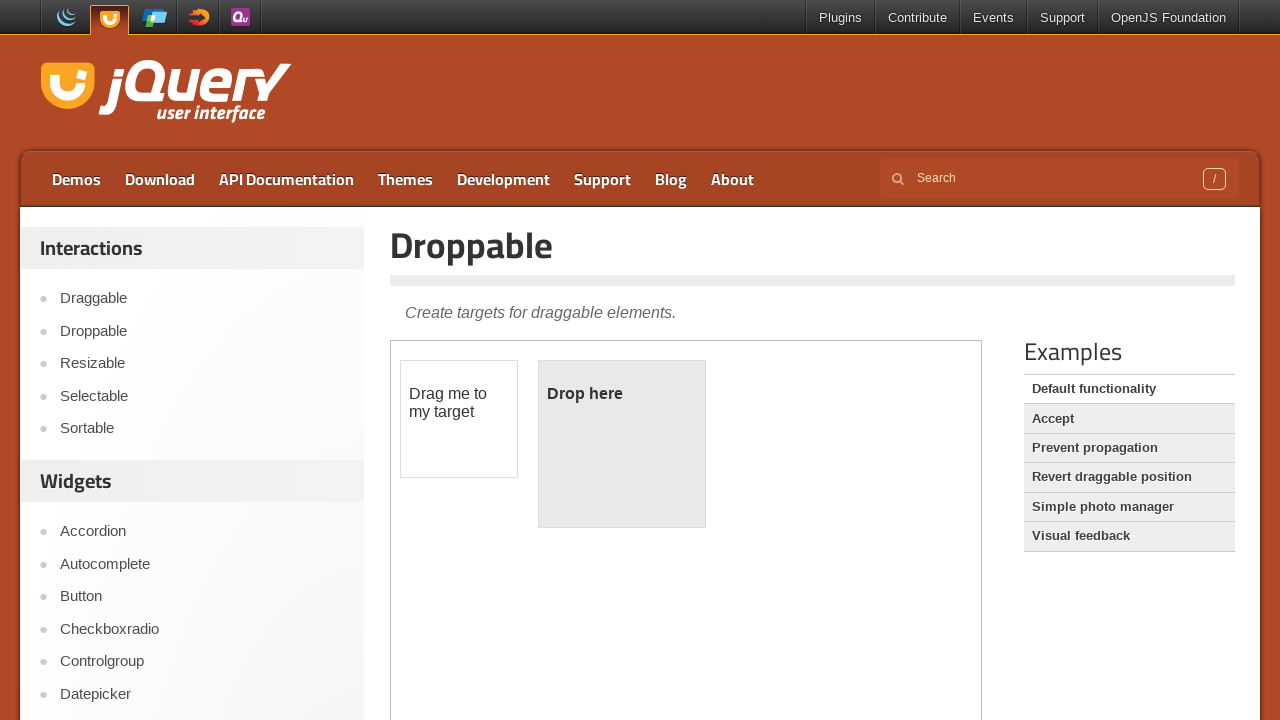

Located the droppable target element
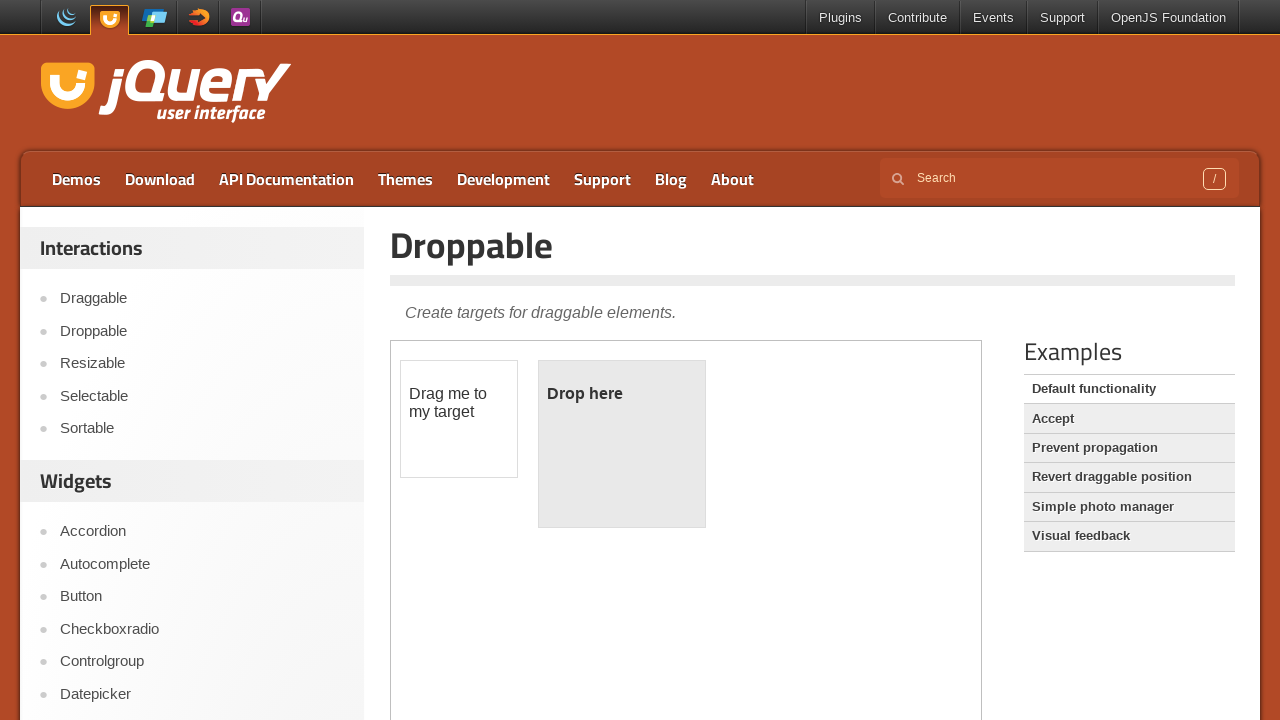

Dragged the draggable element to the droppable target at (622, 444)
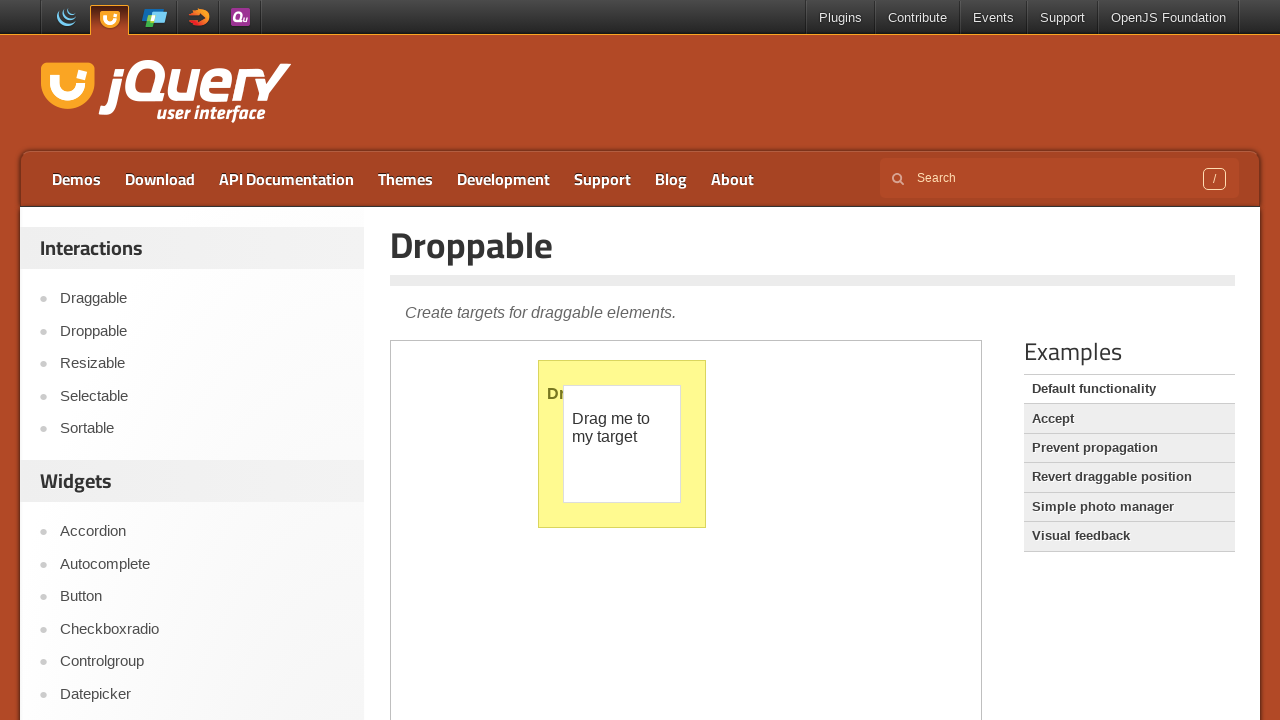

Verified drop was successful - droppable text changed to 'Dropped!'
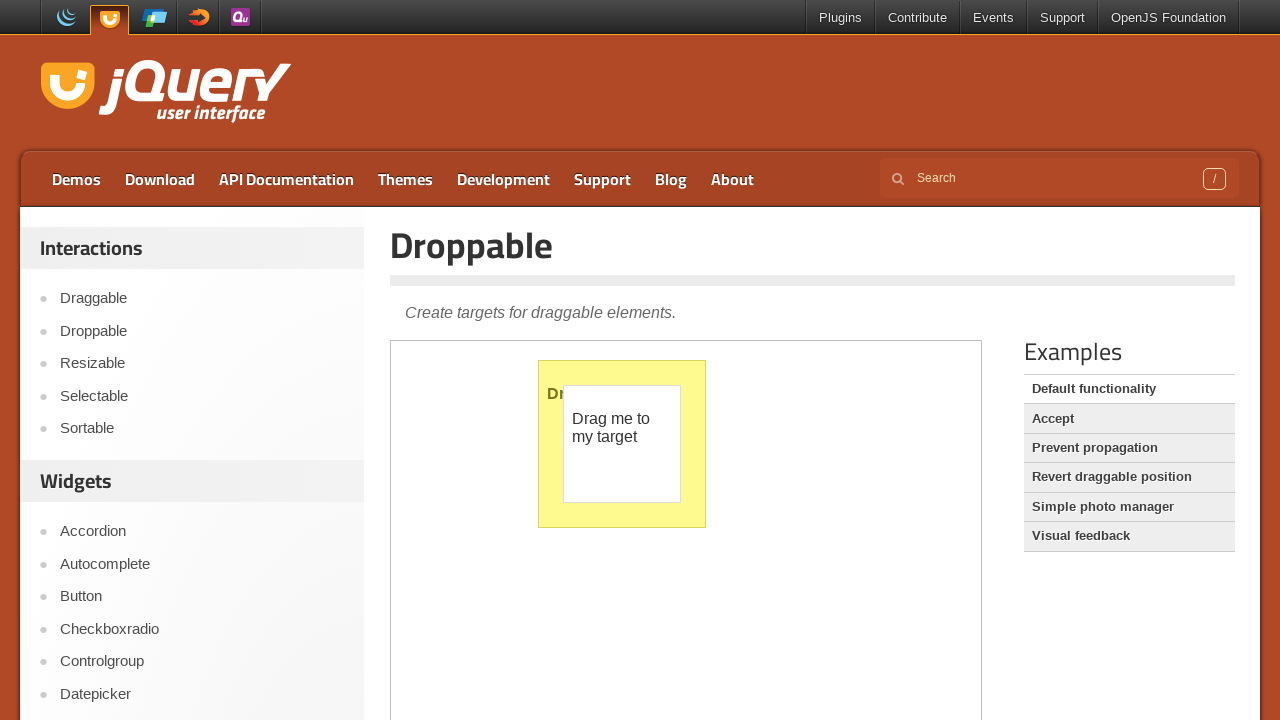

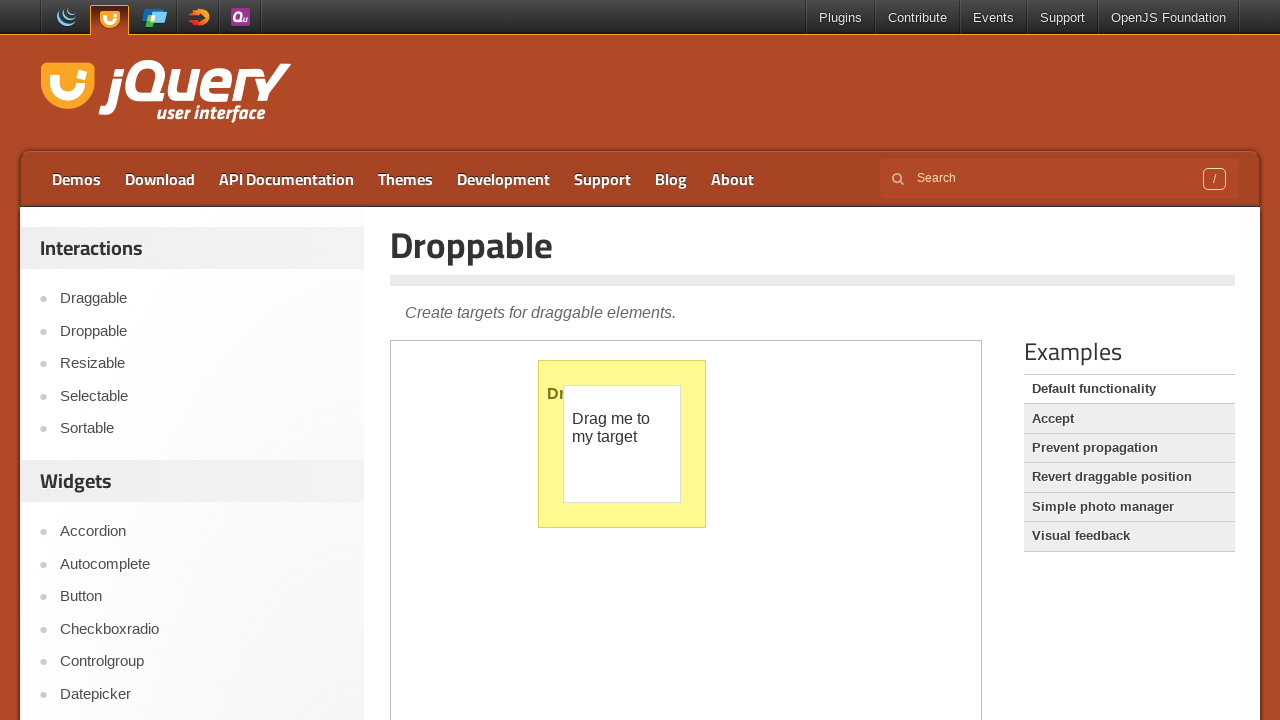